Navigates to a registration form page and locates a profile name link element. The original test had context click actions commented out, so only element location is performed.

Starting URL: https://seleniumpractise.blogspot.com/2016/09/complete-registration-form.html

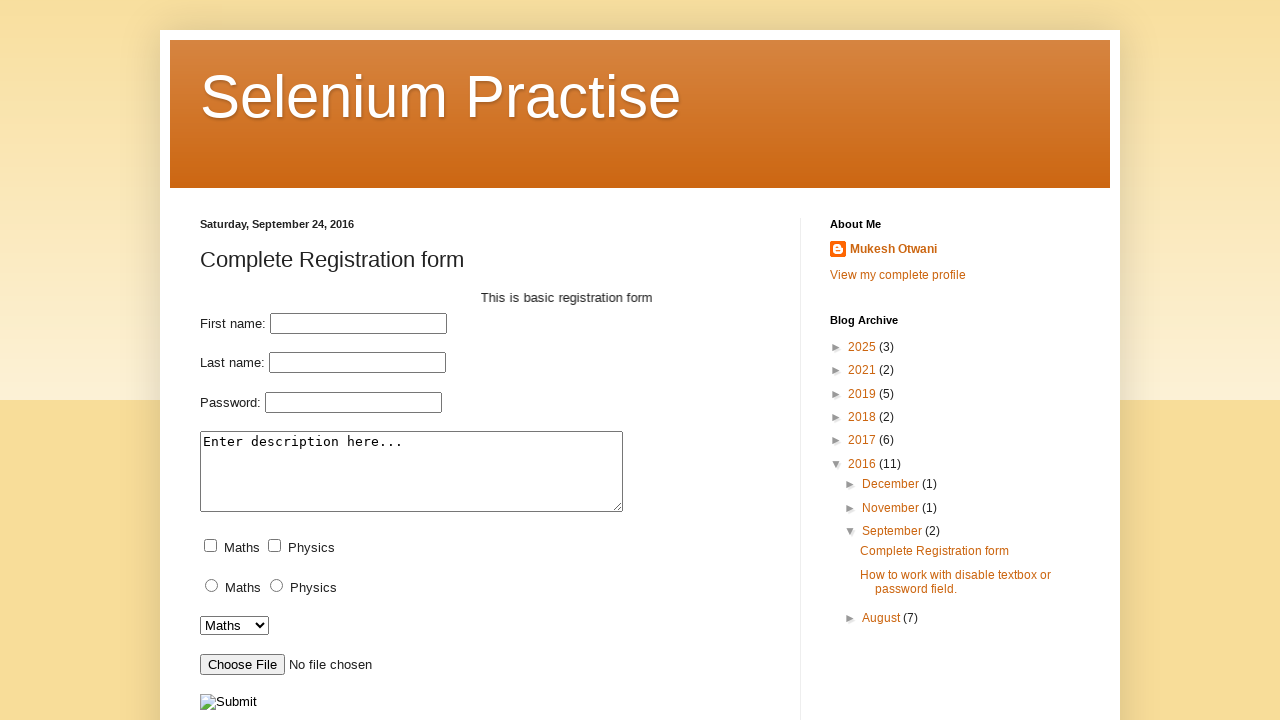

Navigated to registration form page
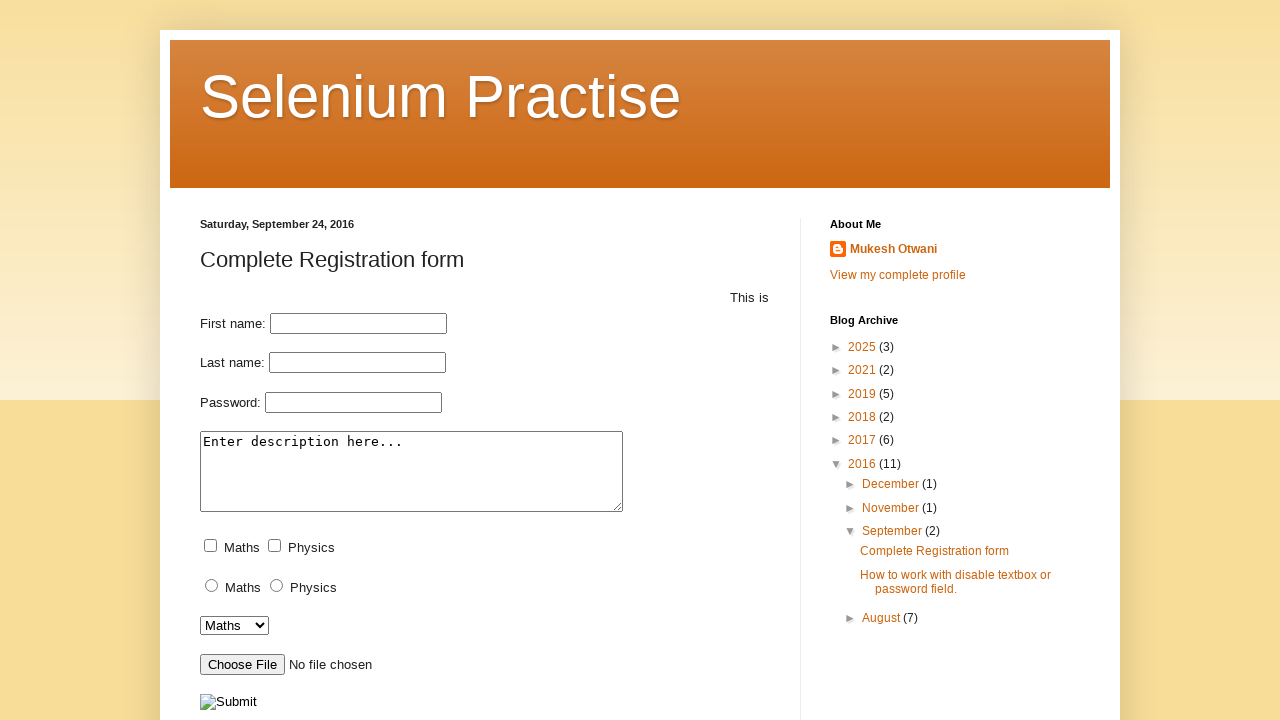

Profile name link element located and ready
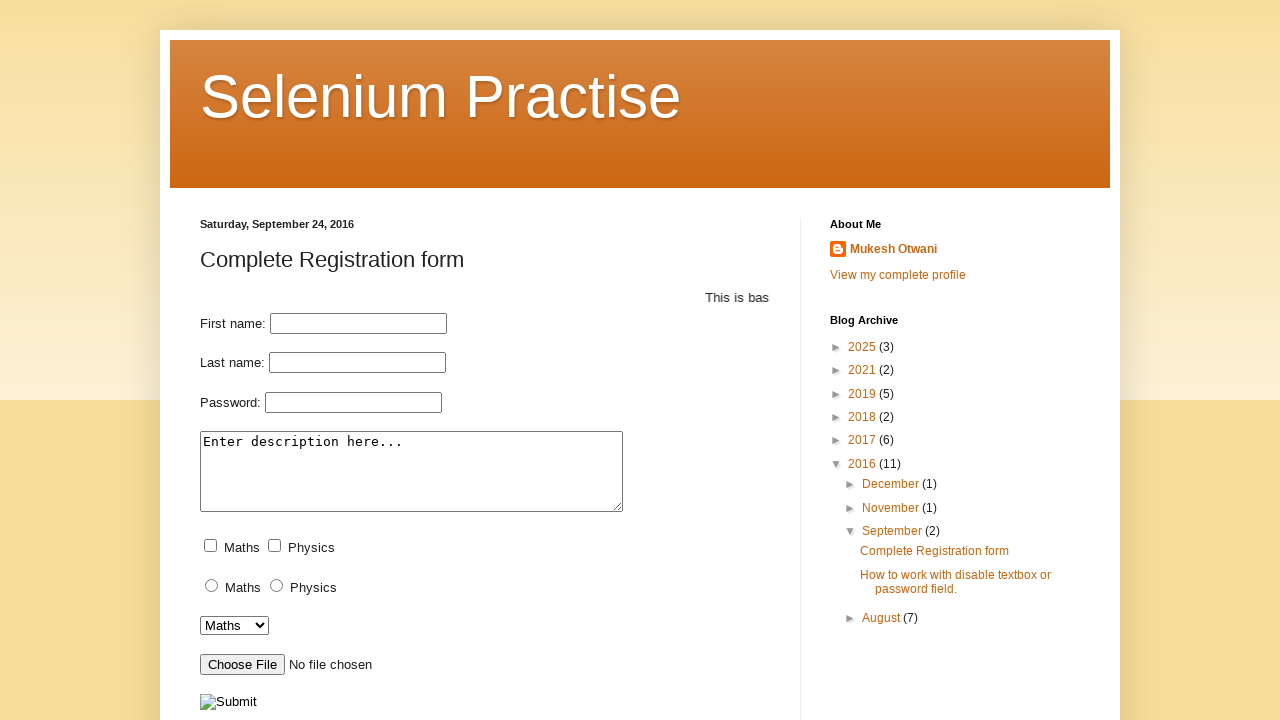

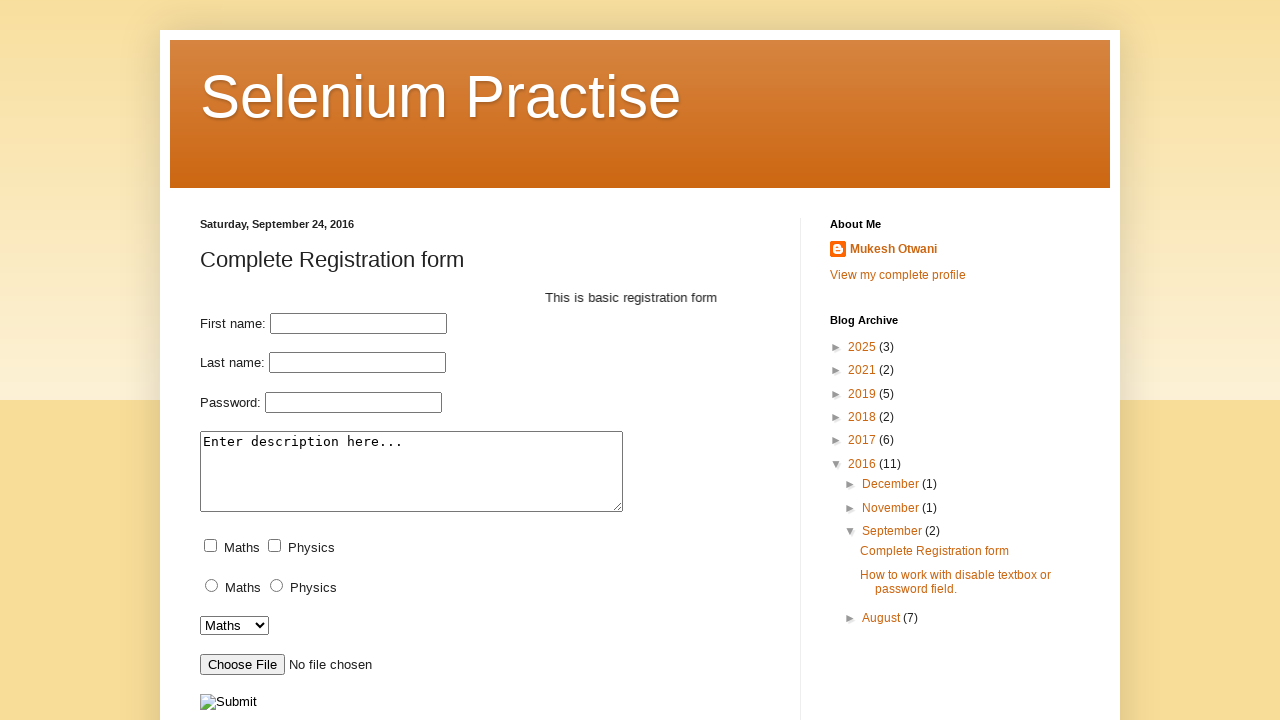